Tests dropdown and checkbox interactions on a practice page by selecting a senior citizen discount checkbox, opening a passenger info dropdown, incrementing adult passenger count multiple times, and closing the dropdown

Starting URL: https://rahulshettyacademy.com/dropdownsPractise/

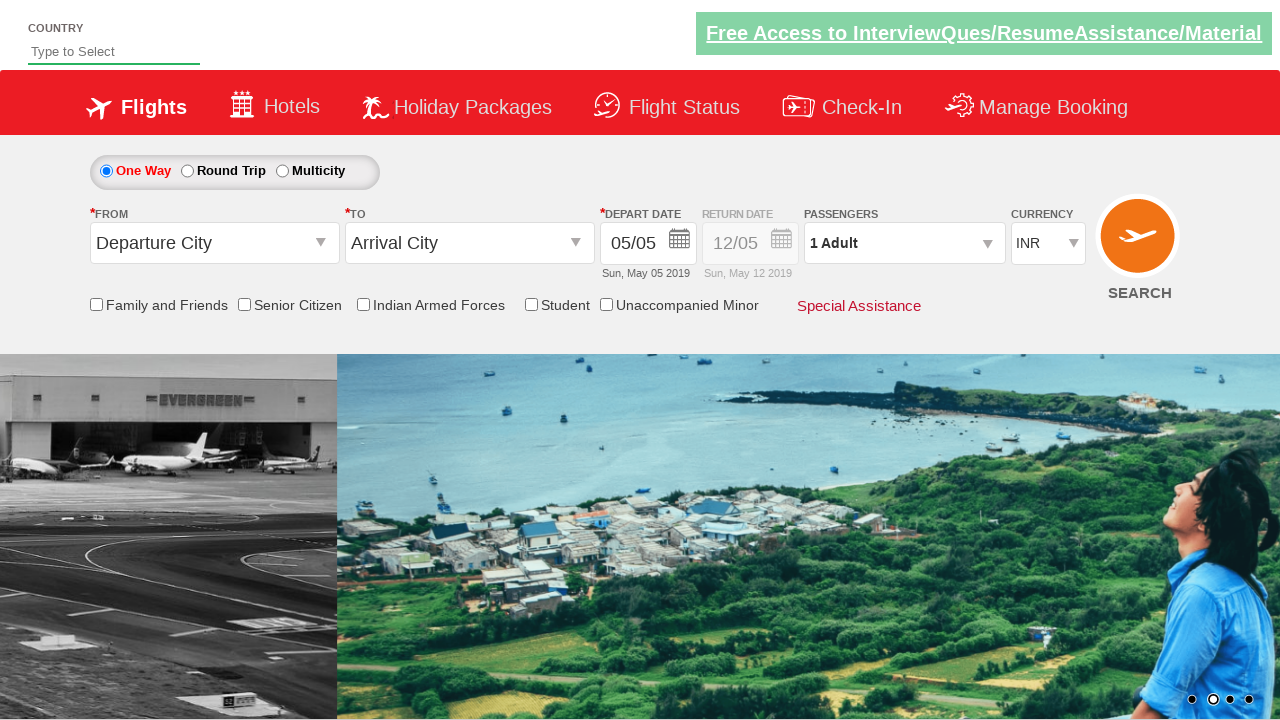

Clicked on Senior Citizen Discount checkbox at (244, 304) on input[id*='SeniorCitizenDiscount']
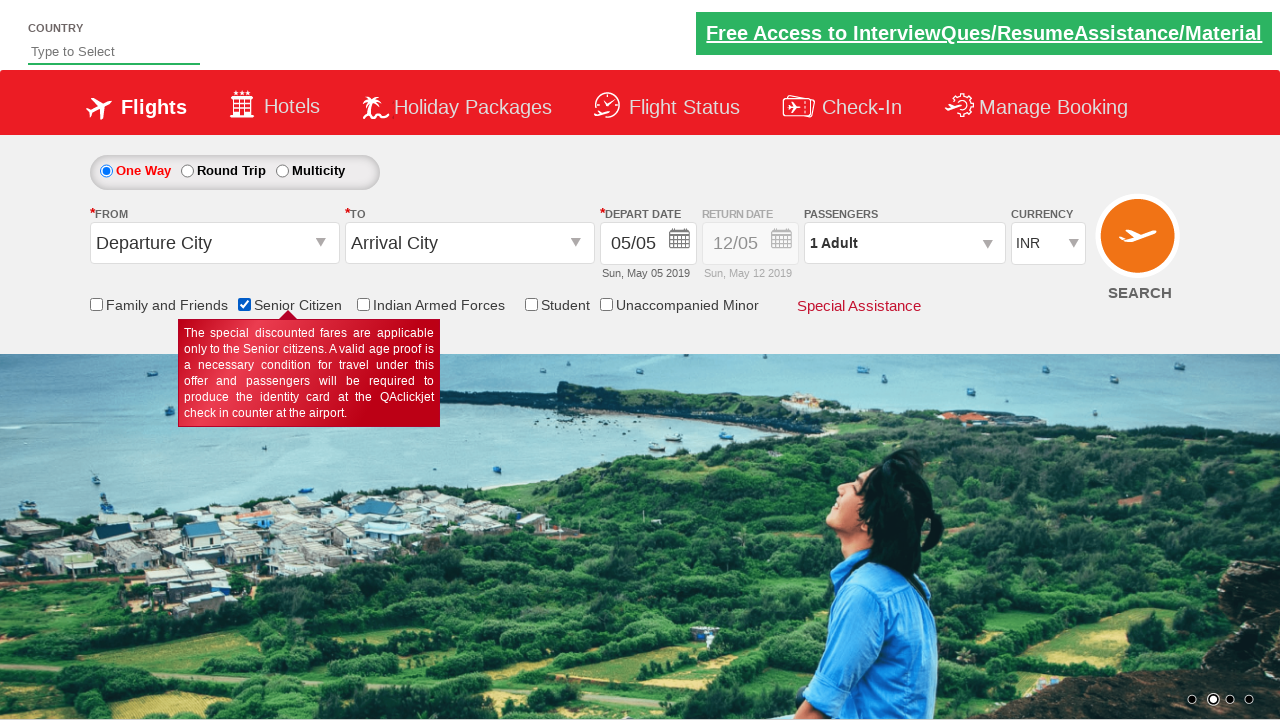

Clicked on passenger info dropdown to open it at (904, 243) on #divpaxinfo
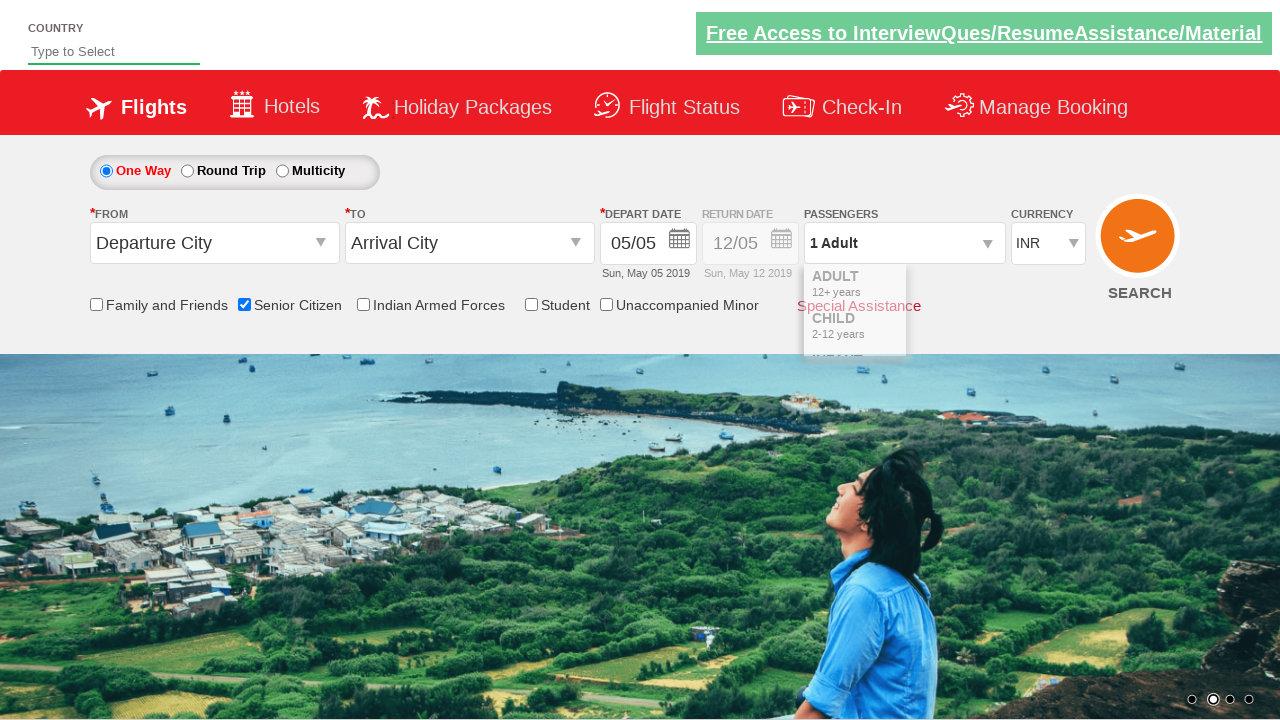

Waited for dropdown to be visible
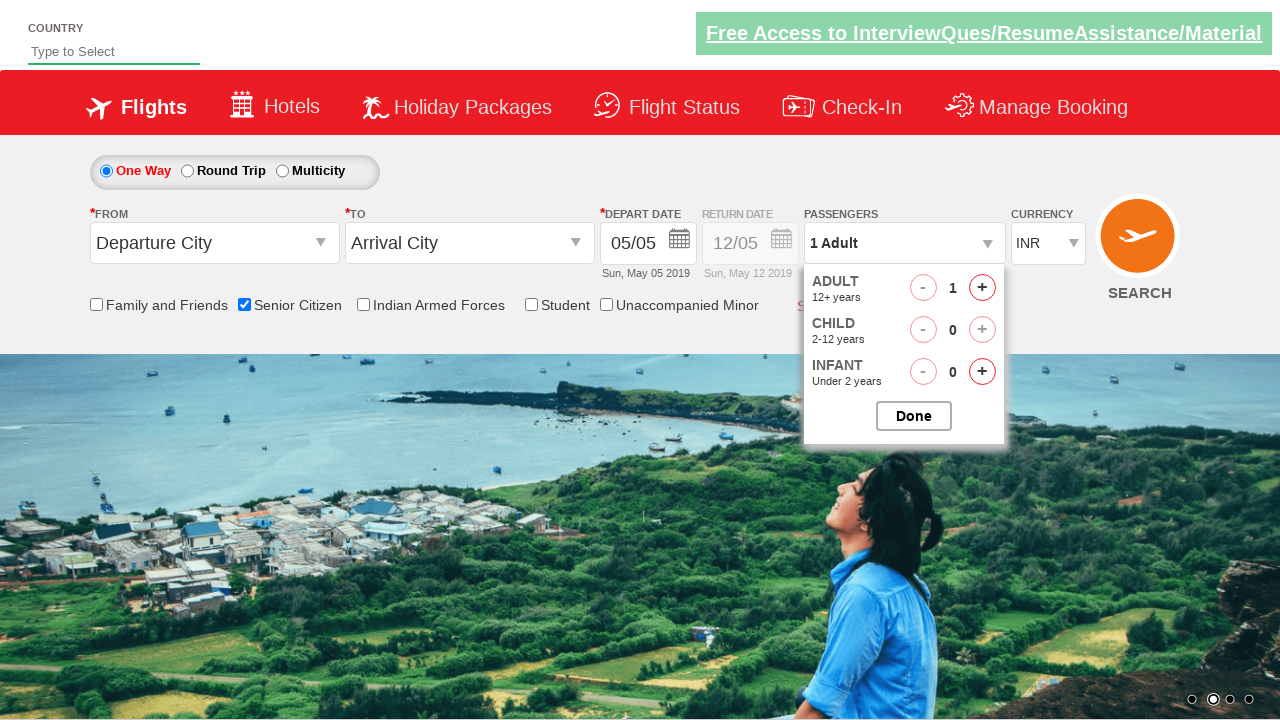

Incremented adult passenger count (iteration 1 of 4) at (982, 288) on #hrefIncAdt
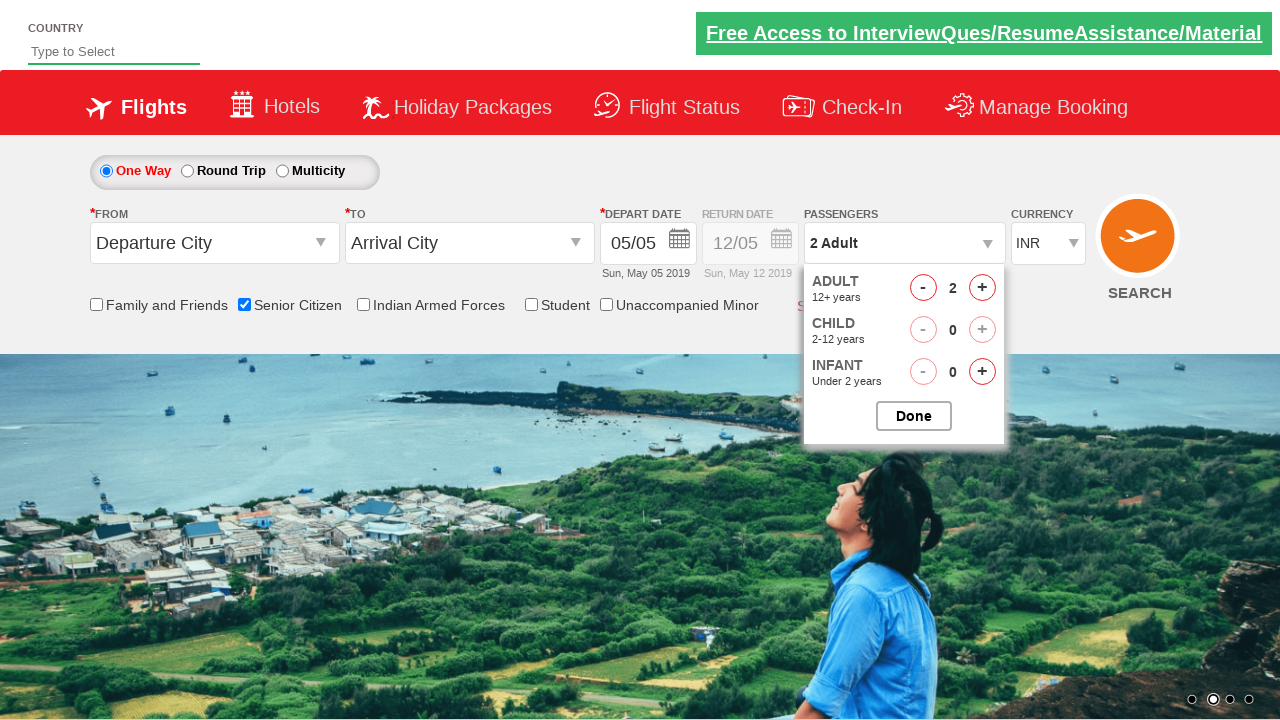

Incremented adult passenger count (iteration 2 of 4) at (982, 288) on #hrefIncAdt
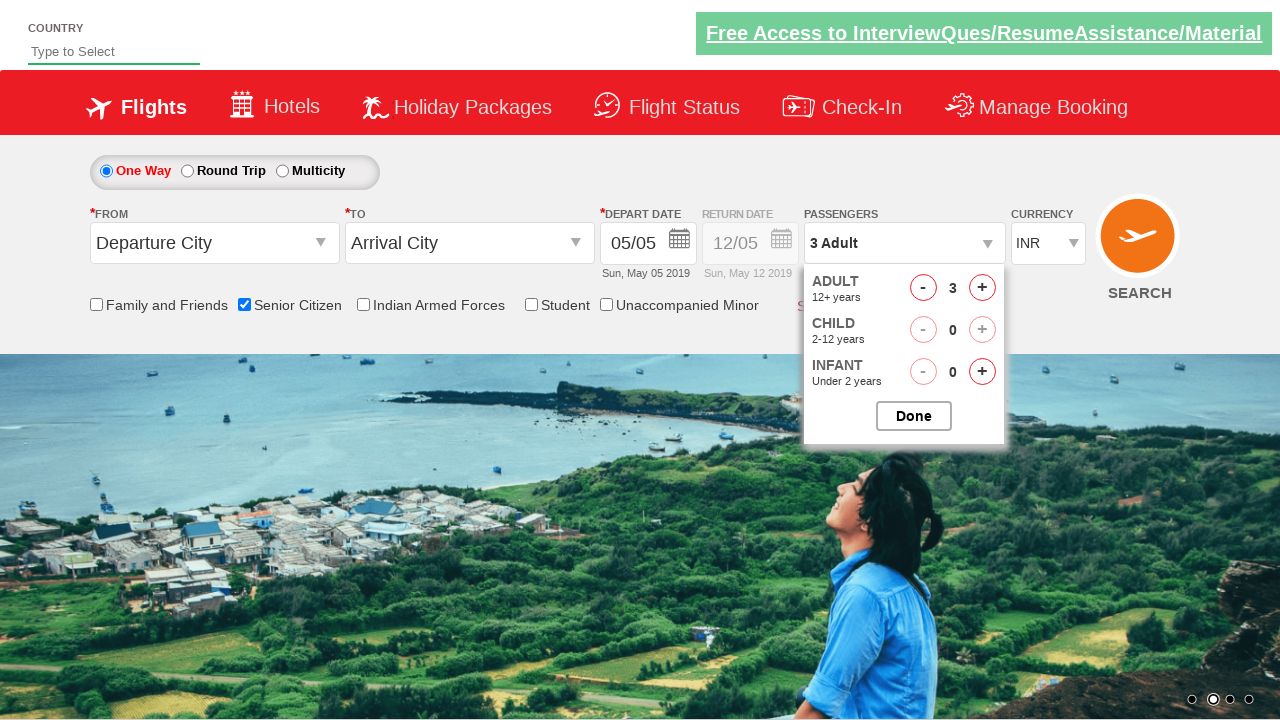

Incremented adult passenger count (iteration 3 of 4) at (982, 288) on #hrefIncAdt
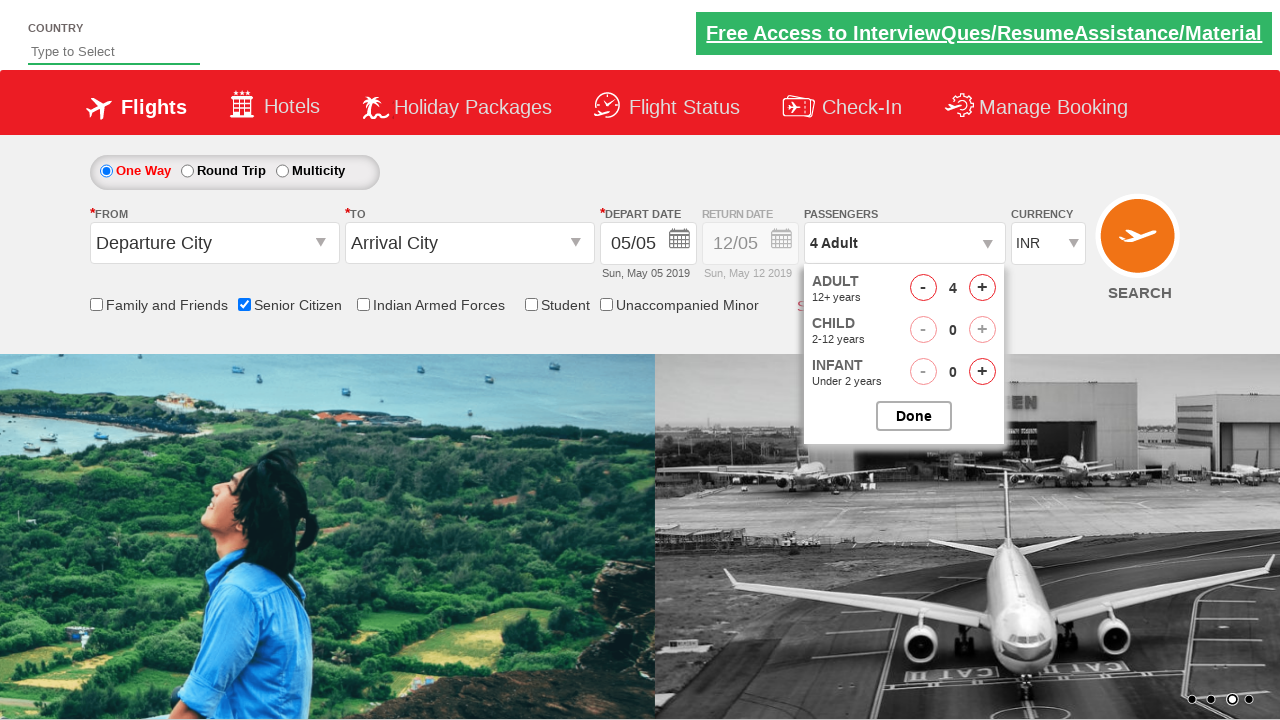

Incremented adult passenger count (iteration 4 of 4) at (982, 288) on #hrefIncAdt
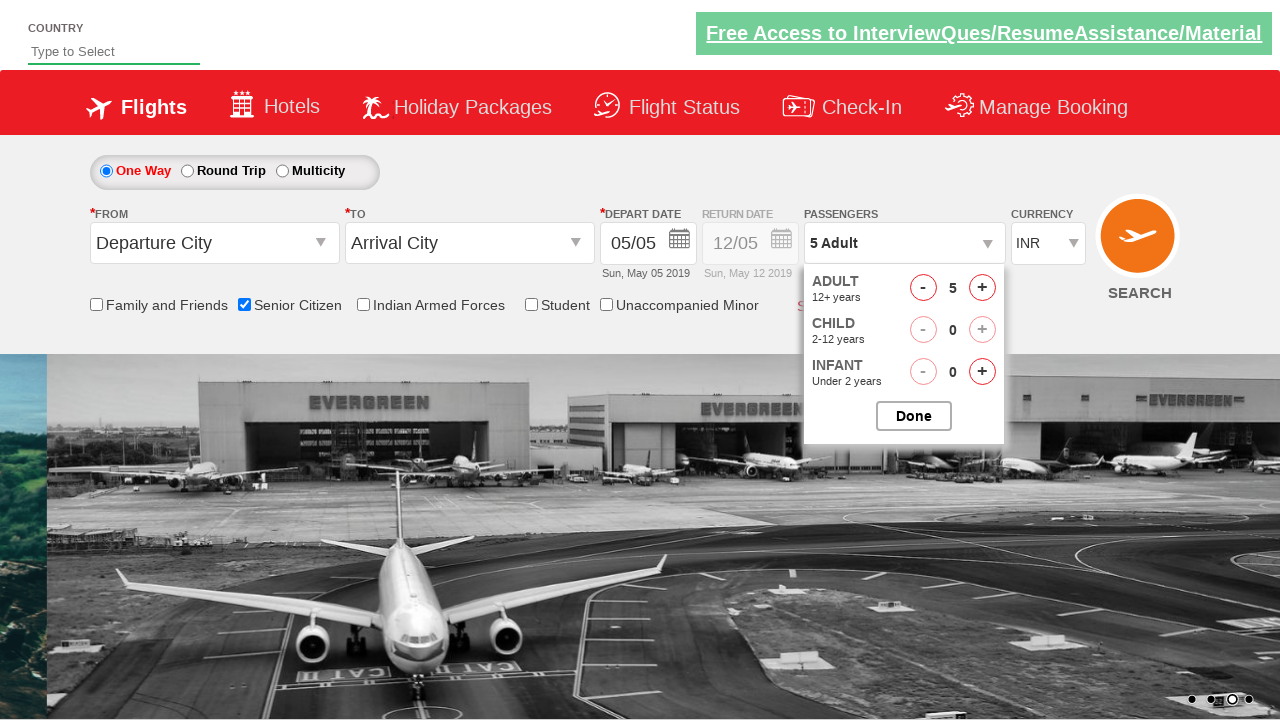

Clicked to close the passenger options dropdown at (914, 416) on #btnclosepaxoption
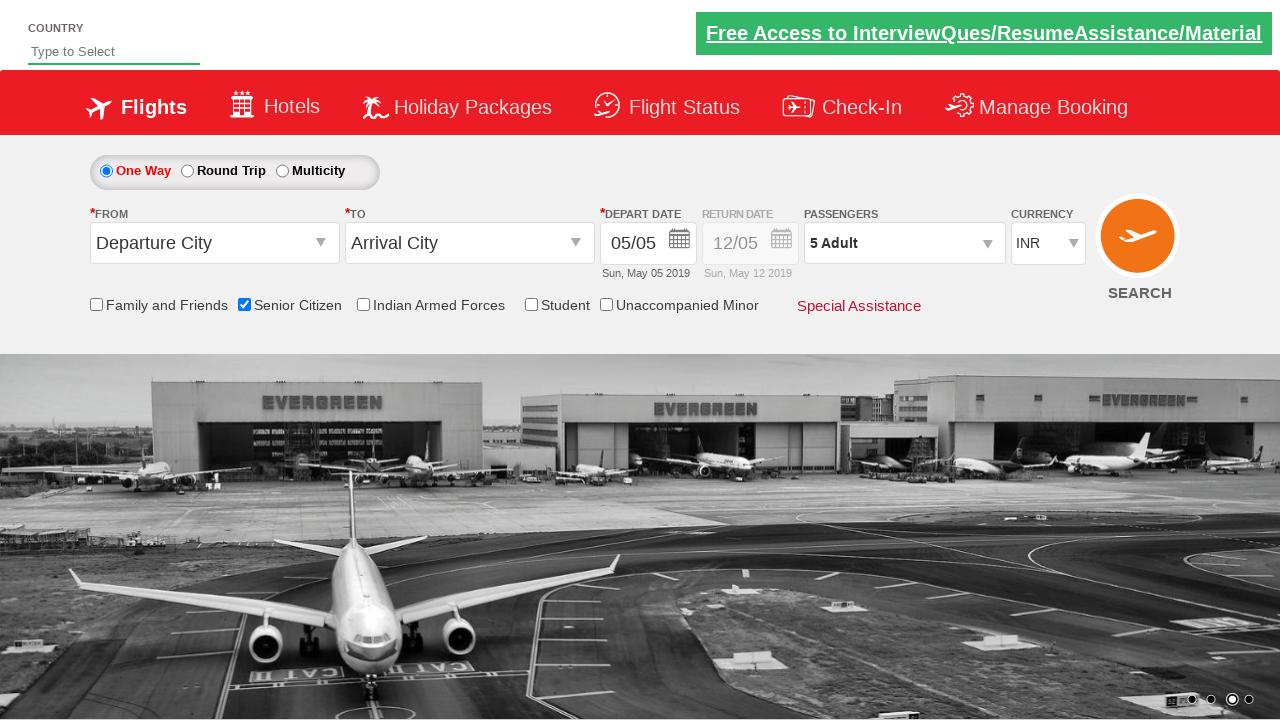

Verified passenger options dropdown is closed
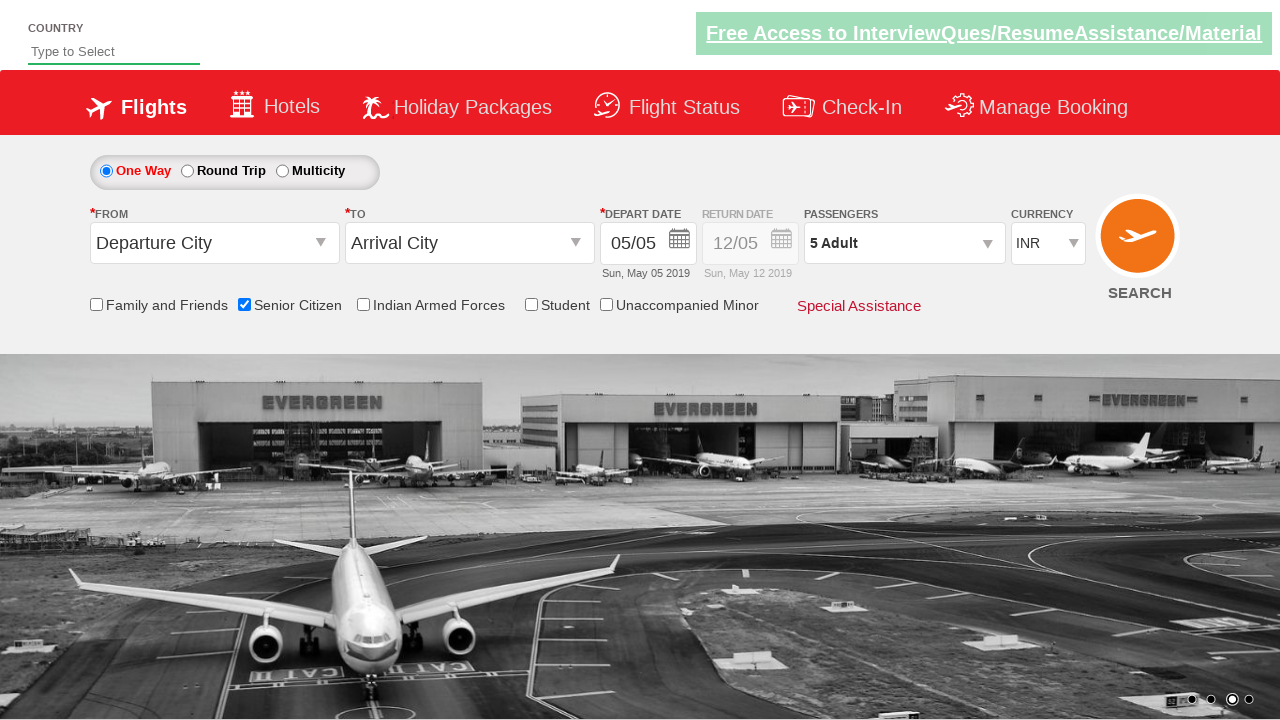

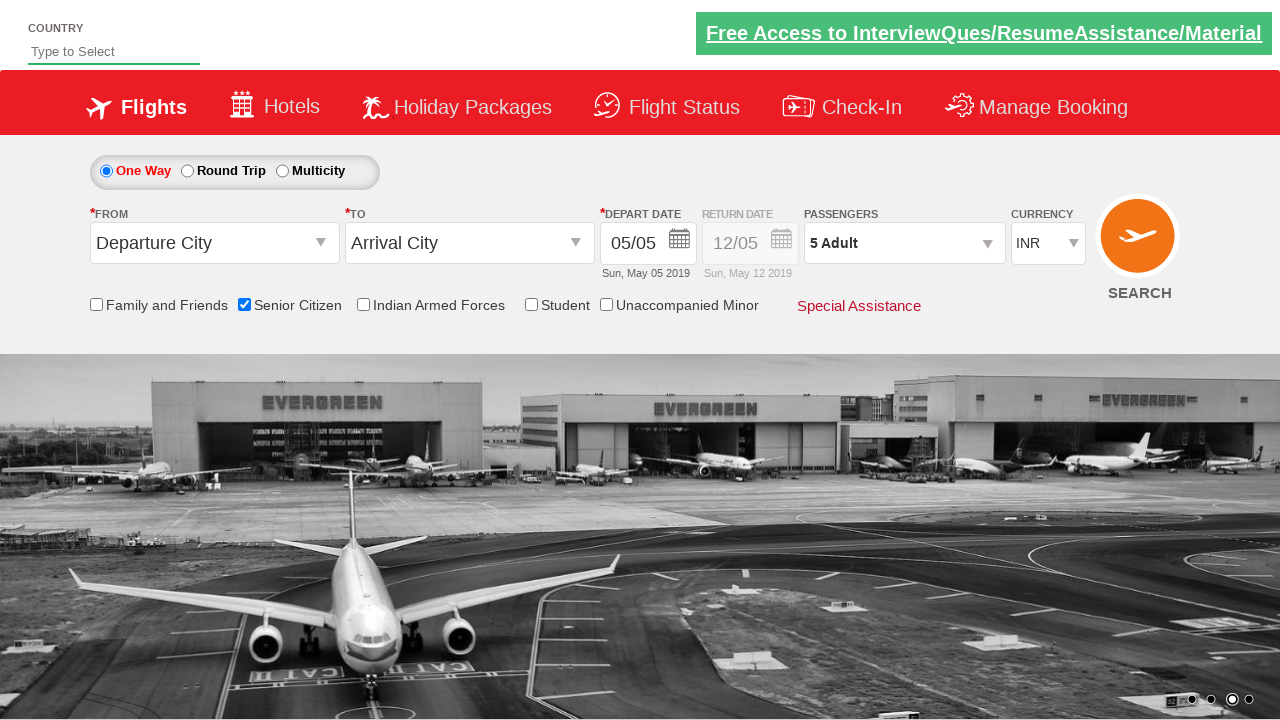